Clicks the second checkbox option on the practice form

Starting URL: https://rahulshettyacademy.com/AutomationPractice/

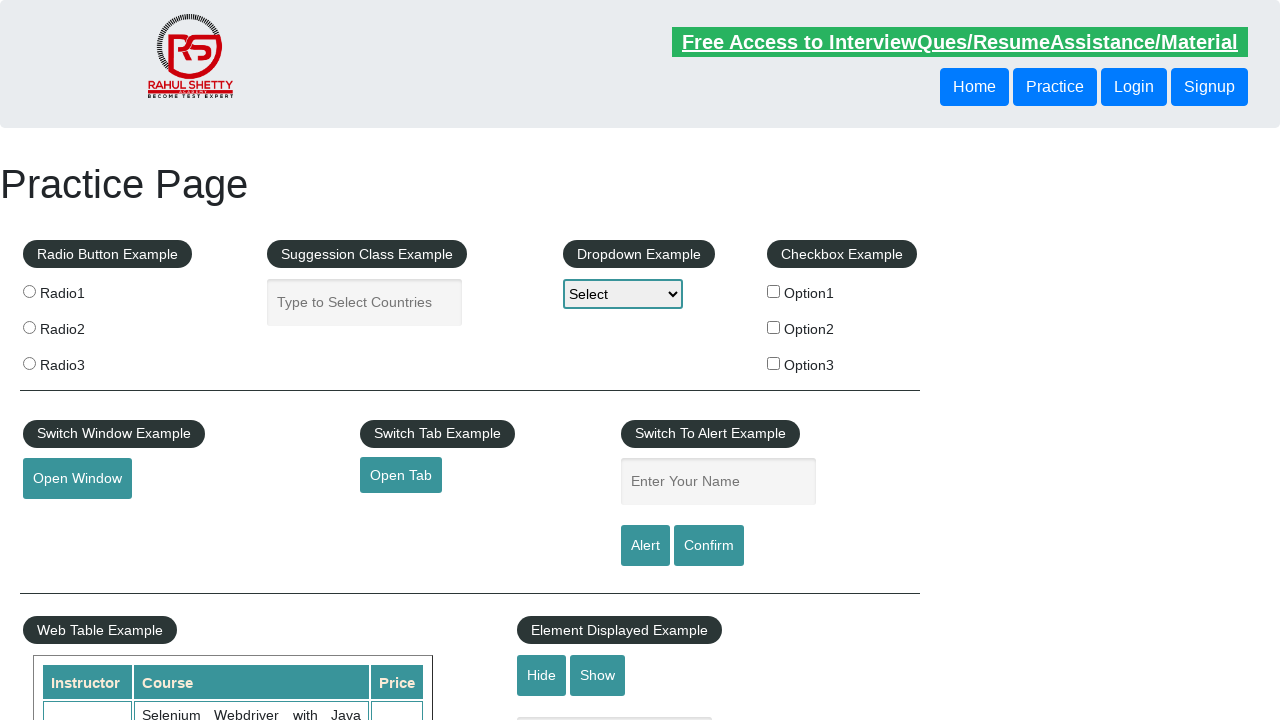

Clicked the second checkbox option on the practice form at (774, 327) on input[value='option2']
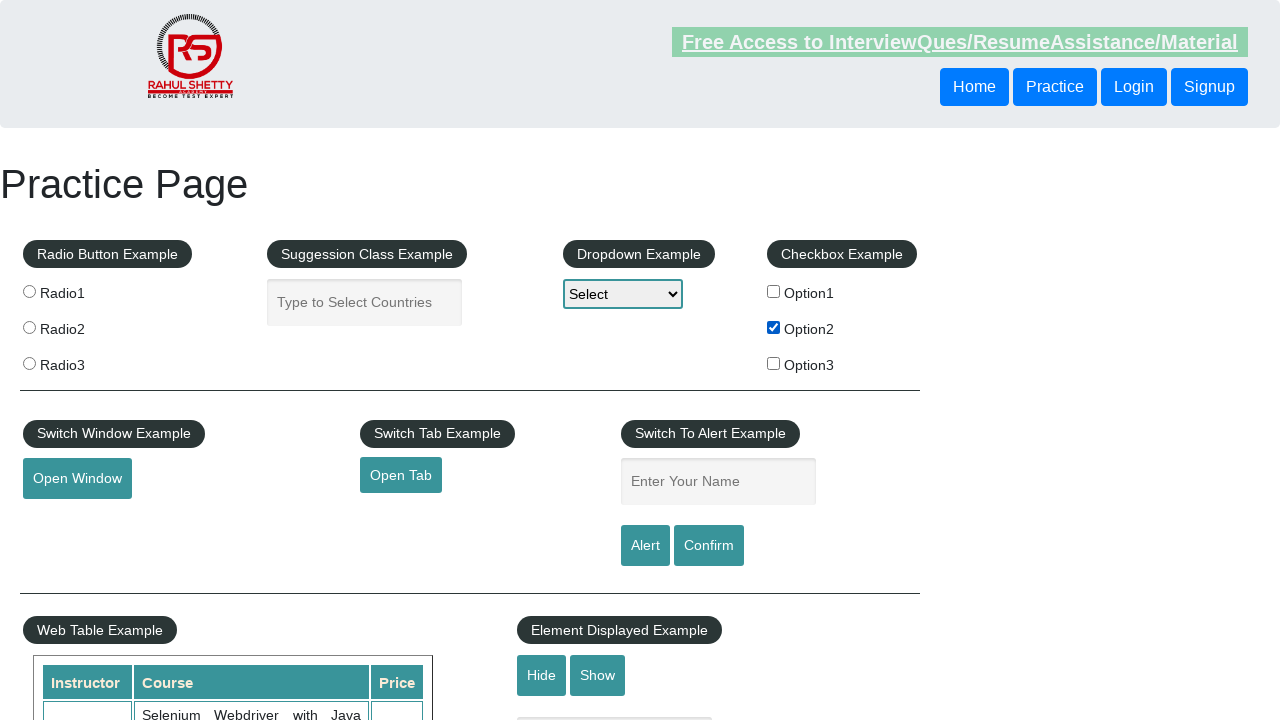

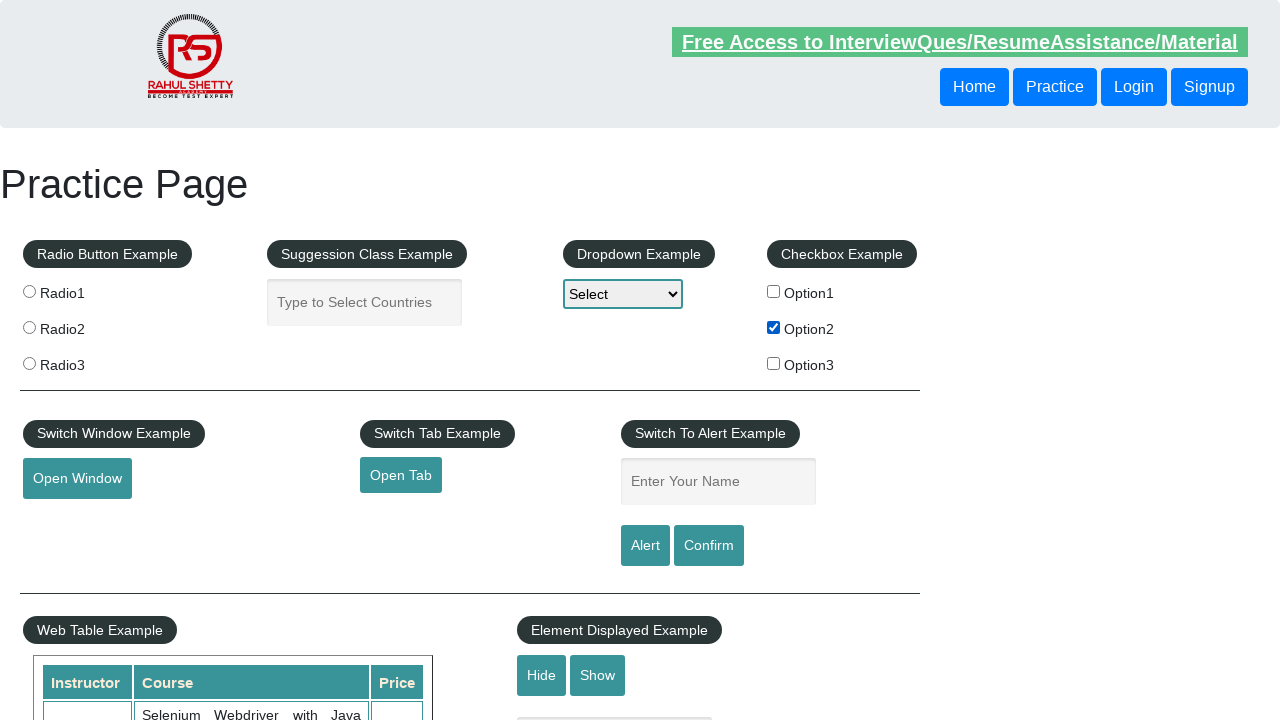